Tests the SpiceJet flight booking passenger dropdown by clicking on the Passengers section and adding an infant passenger by clicking the appropriate increment button.

Starting URL: https://www.spicejet.com/

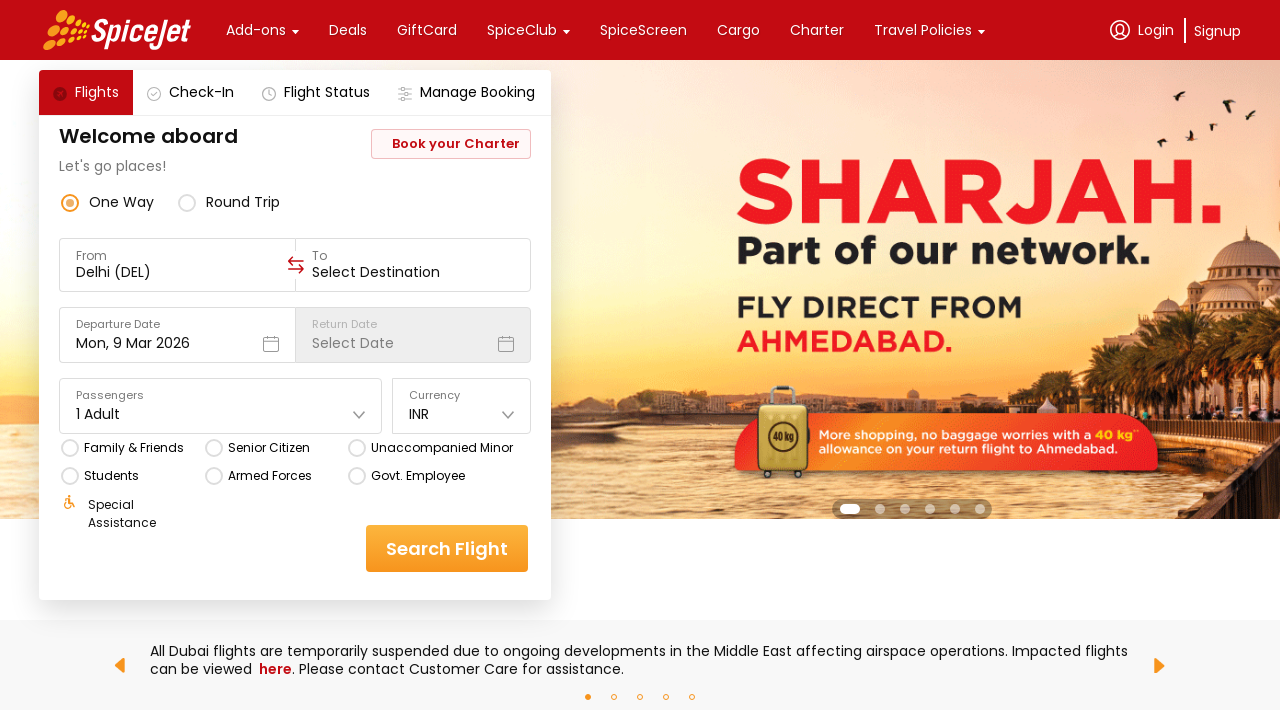

Clicked on Passengers dropdown to open it at (221, 396) on xpath=//div[text()='Passengers']
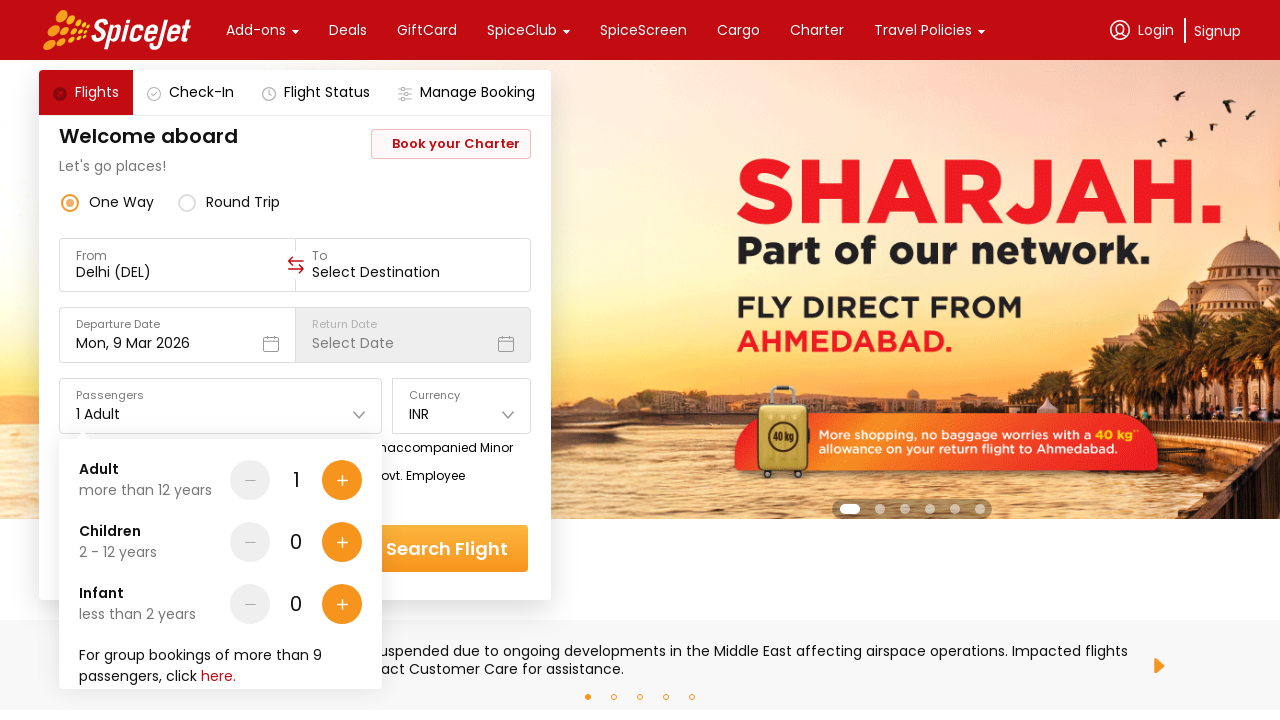

Passenger selection options loaded
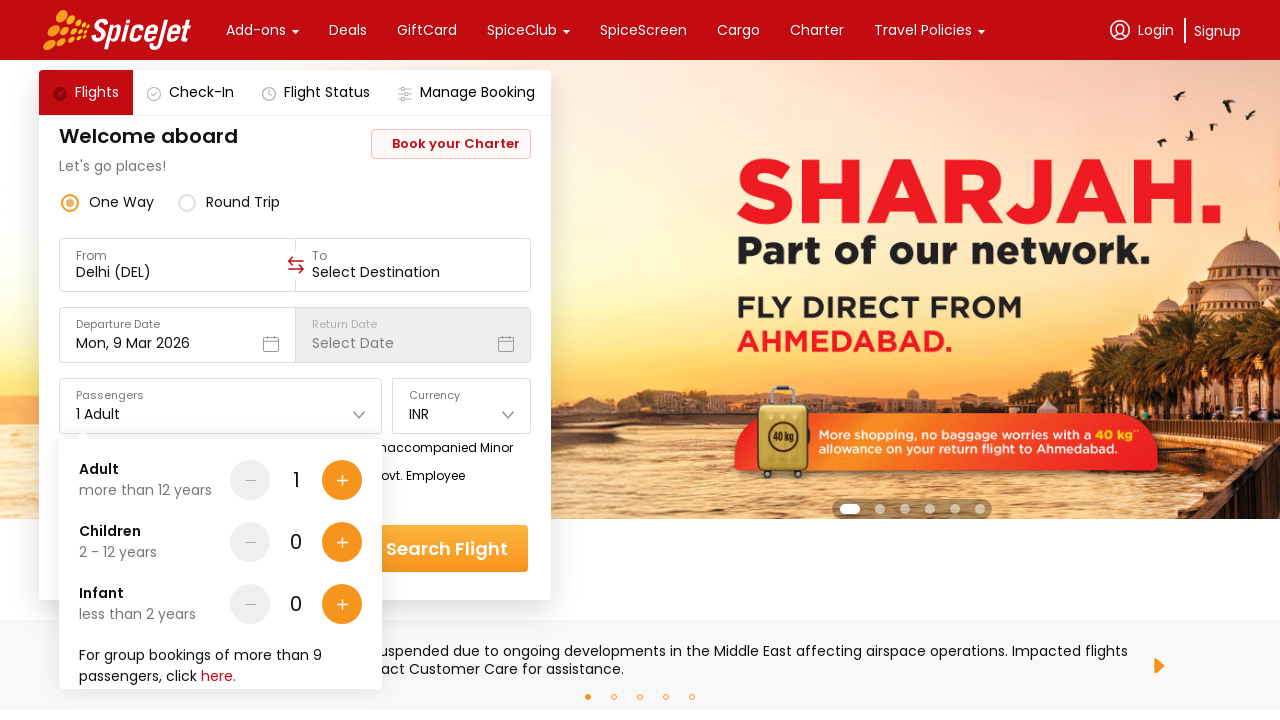

Retrieved all passenger type rows
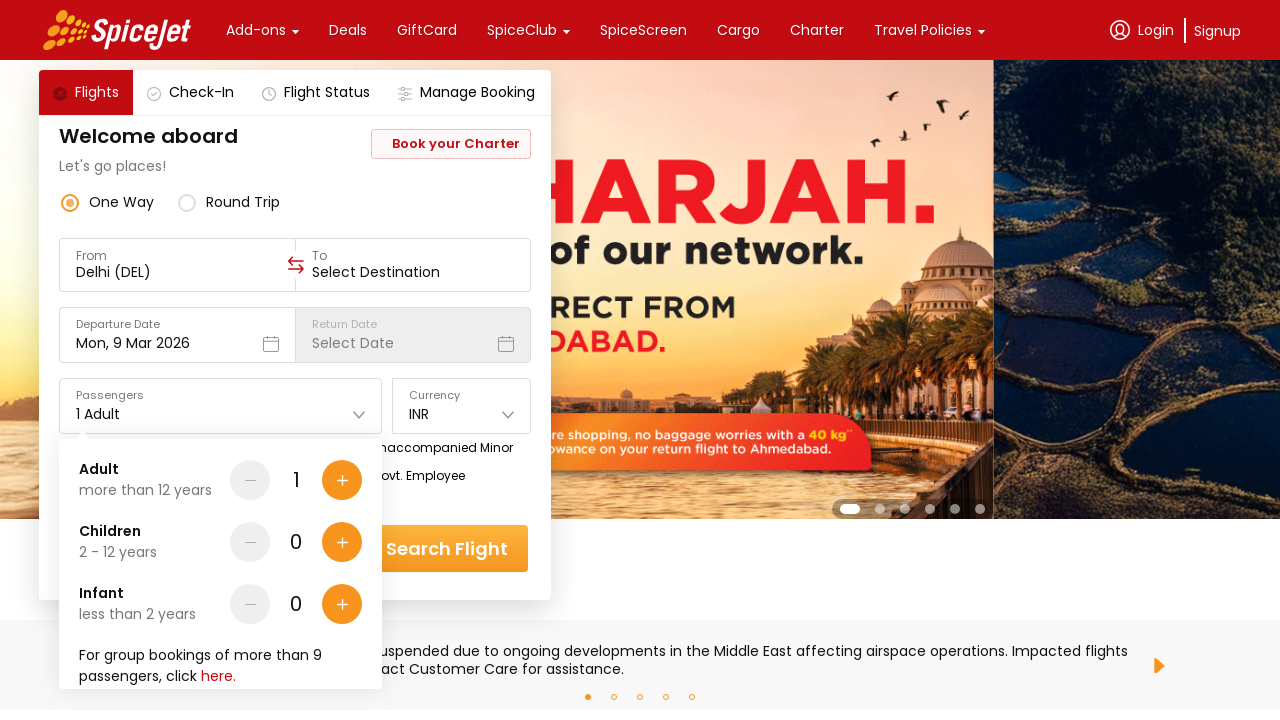

Clicked increment button to add an infant passenger at (342, 604) on xpath=//div[@class='css-1dbjc4n r-1awozwy r-19m6qjp r-y47klf r-1loqt21 r-eu3ka r
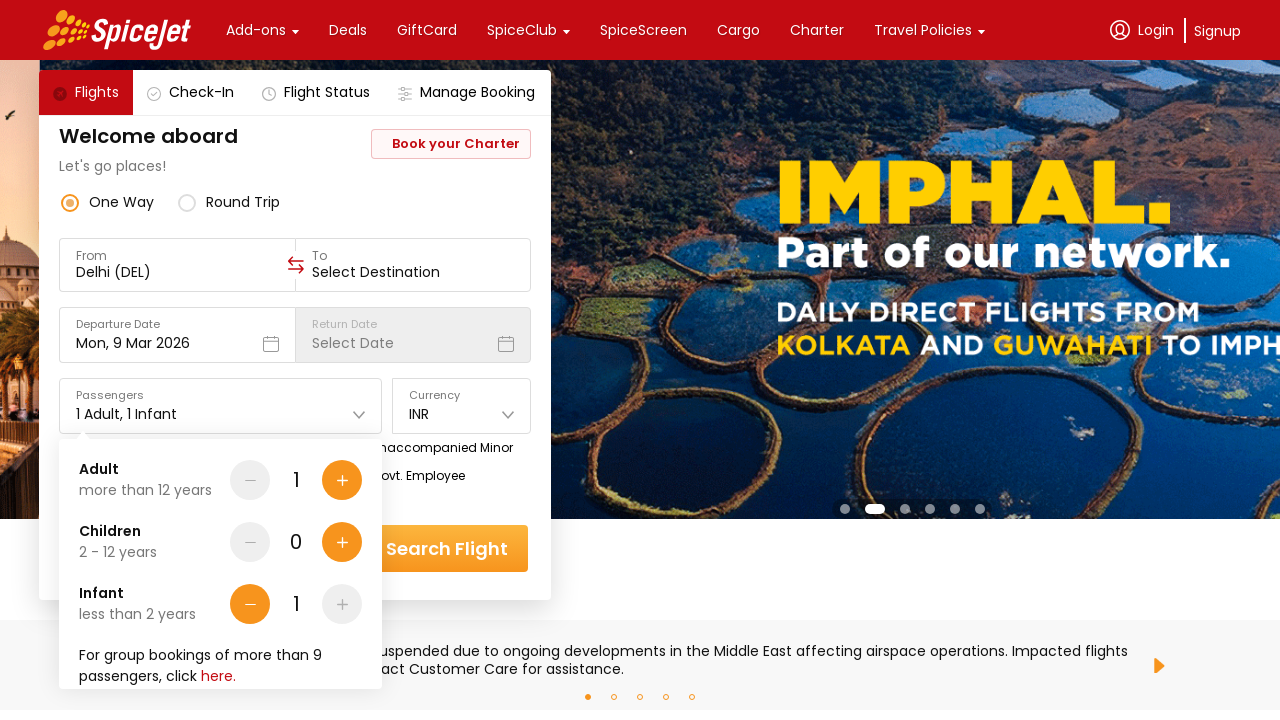

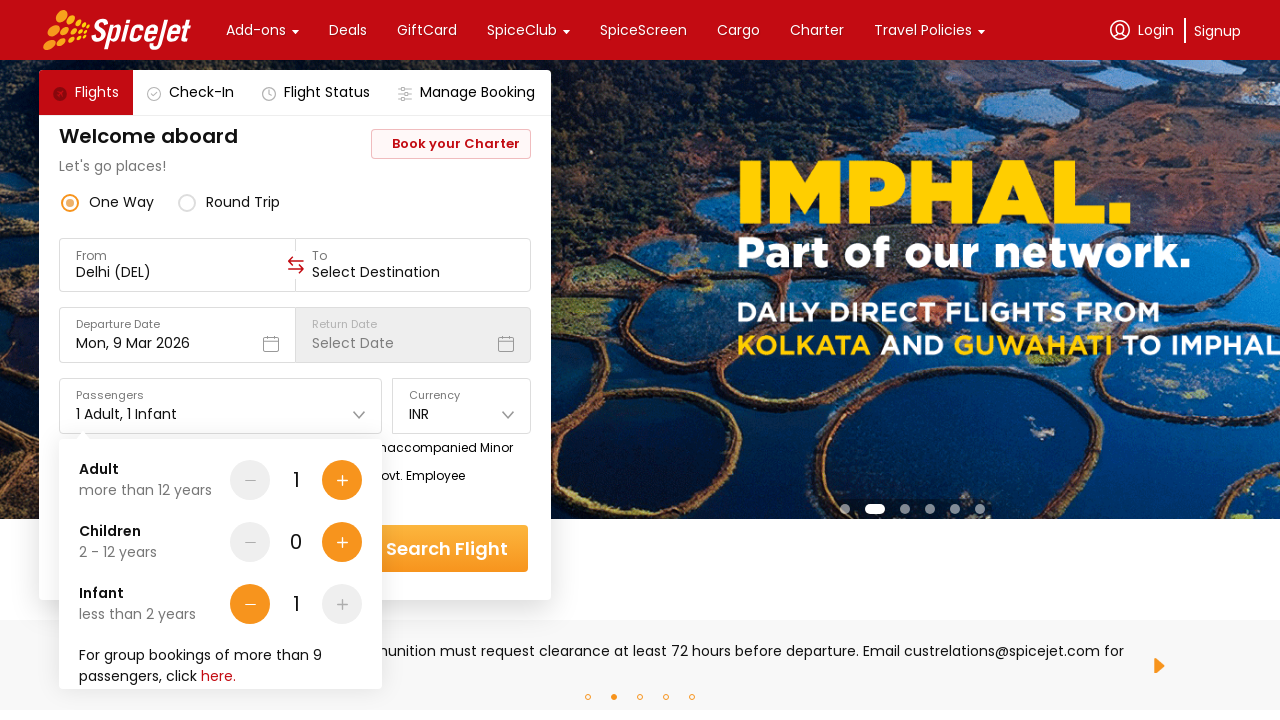